Tests double-click button functionality by double-clicking a button and verifying the confirmation message appears

Starting URL: https://demoqa.com/buttons

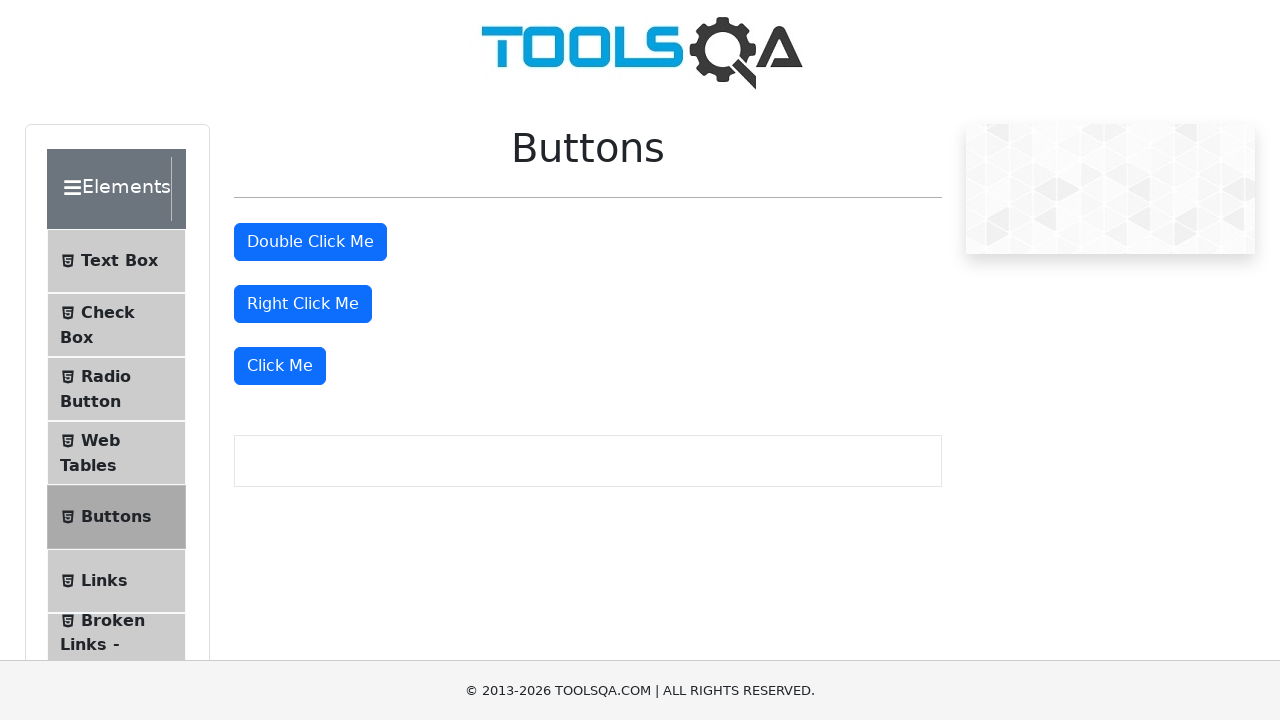

Waited for double-click button to be visible
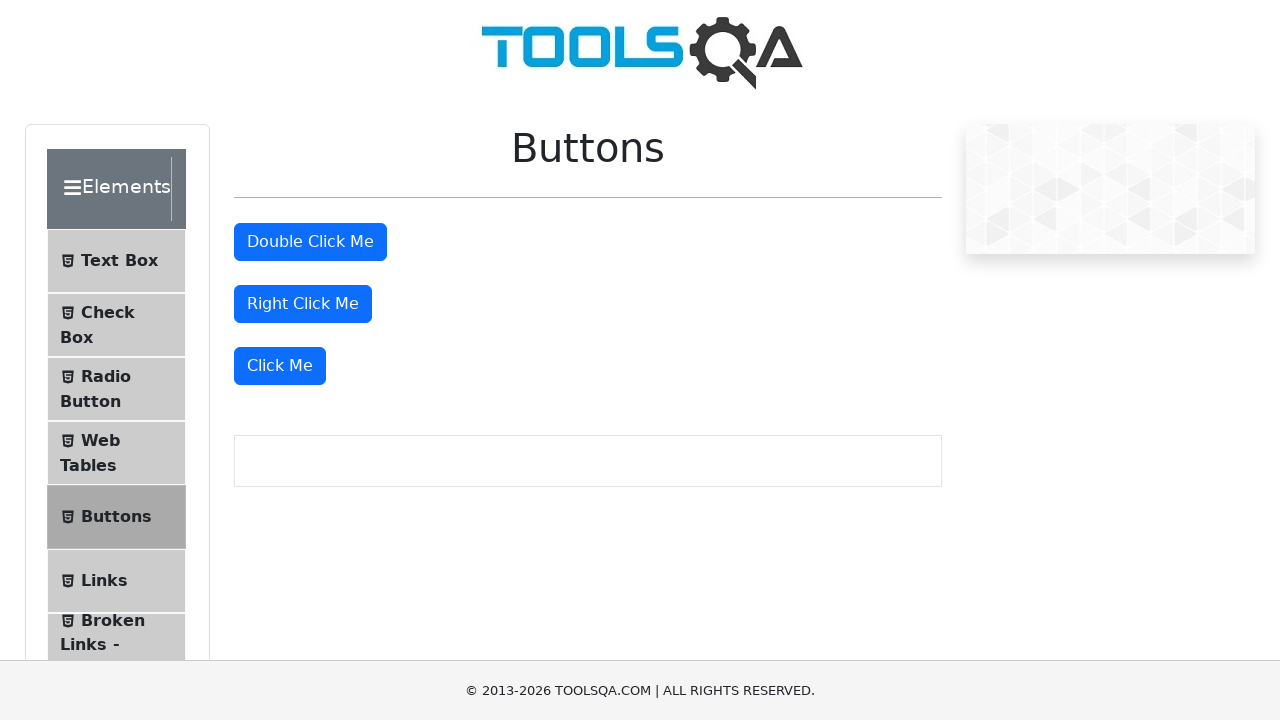

Double-clicked the button at (310, 242) on #doubleClickBtn
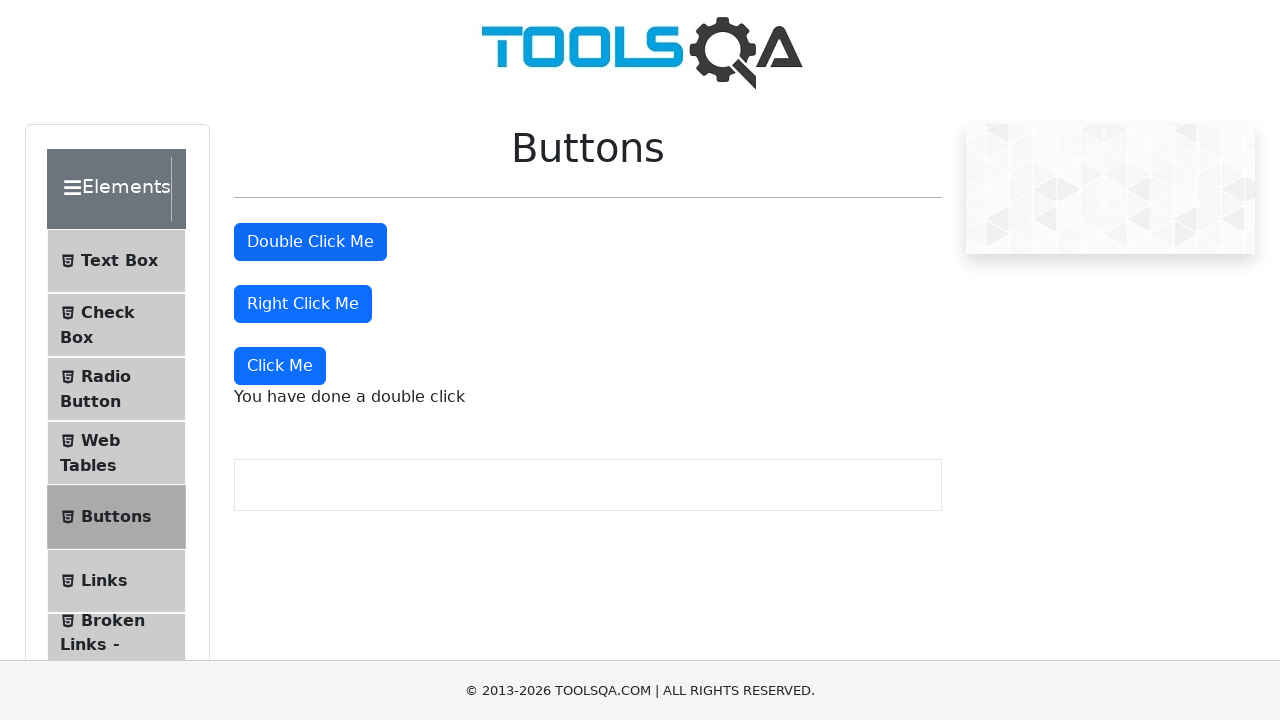

Located the double-click confirmation message element
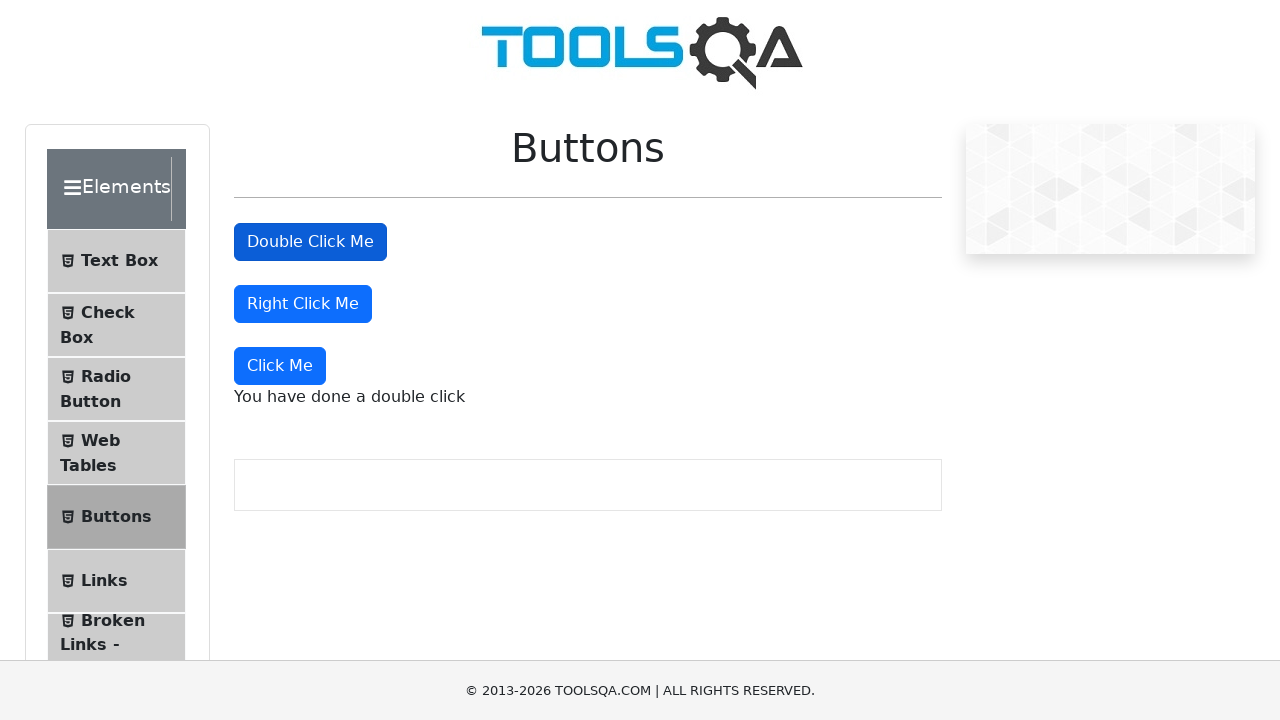

Waited for confirmation message to be visible
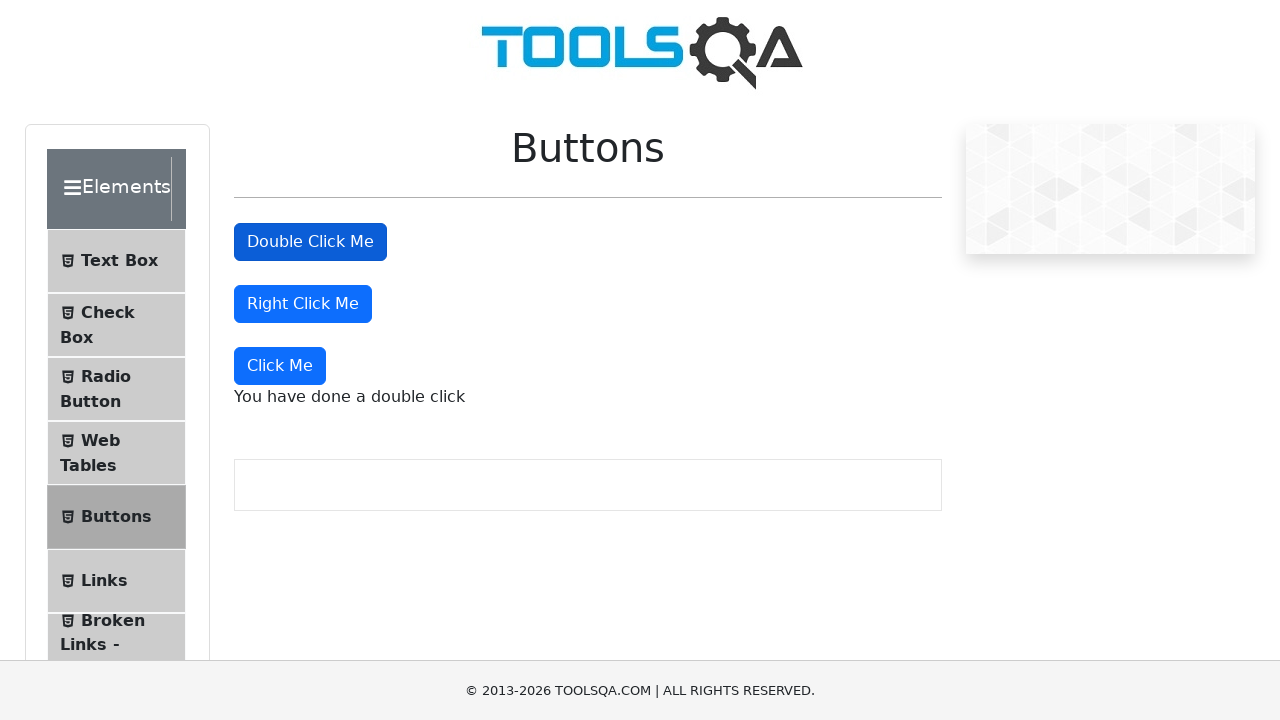

Verified confirmation message contains 'You have done a double click'
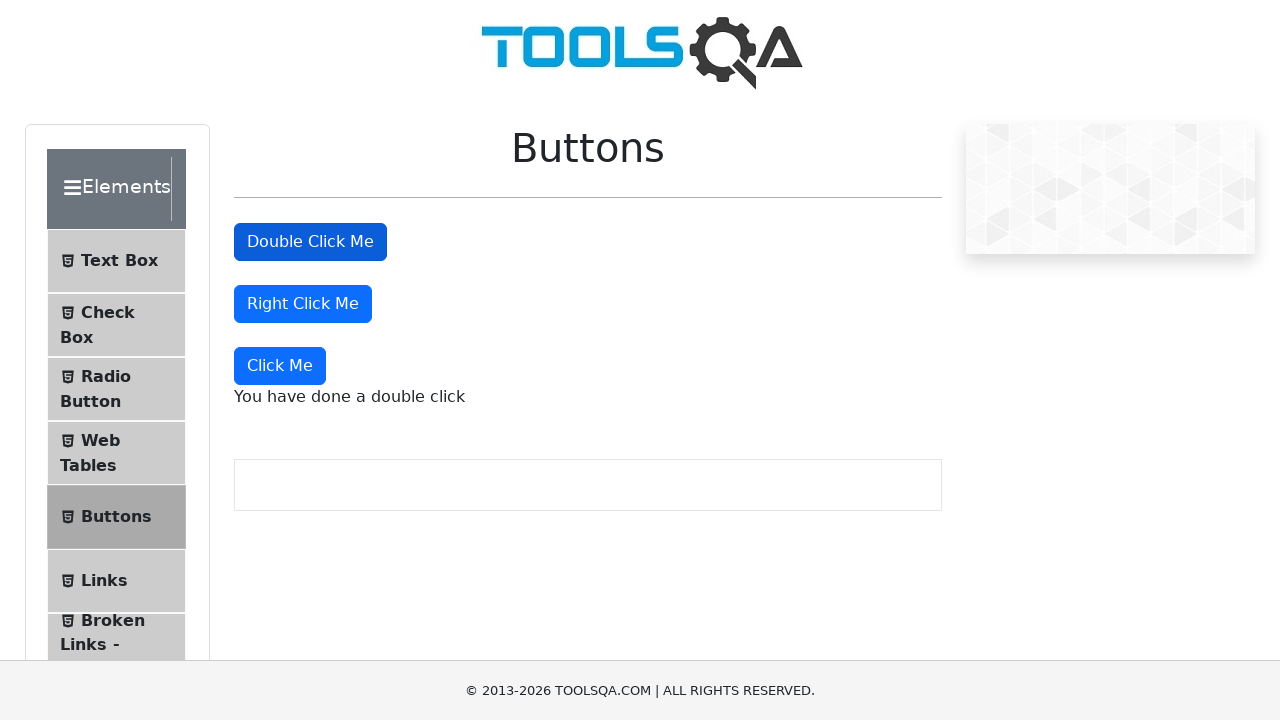

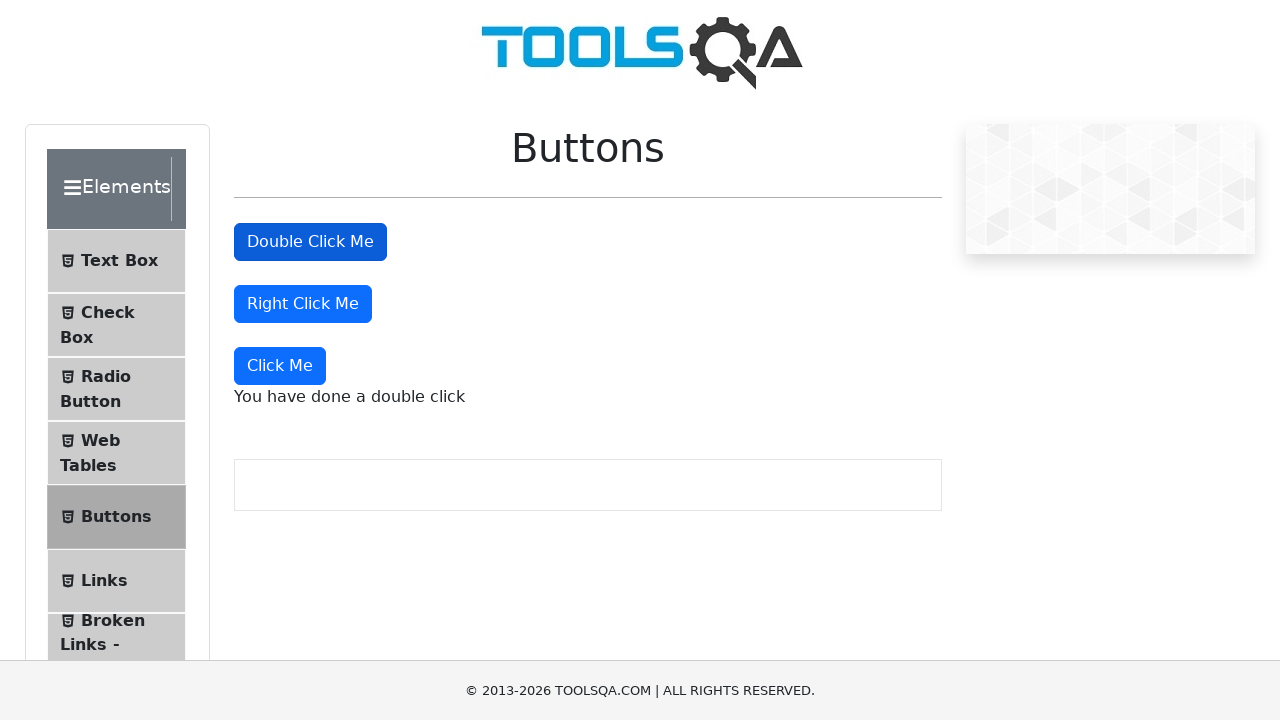